Tests that clicking Clear completed removes completed items from the list

Starting URL: https://demo.playwright.dev/todomvc

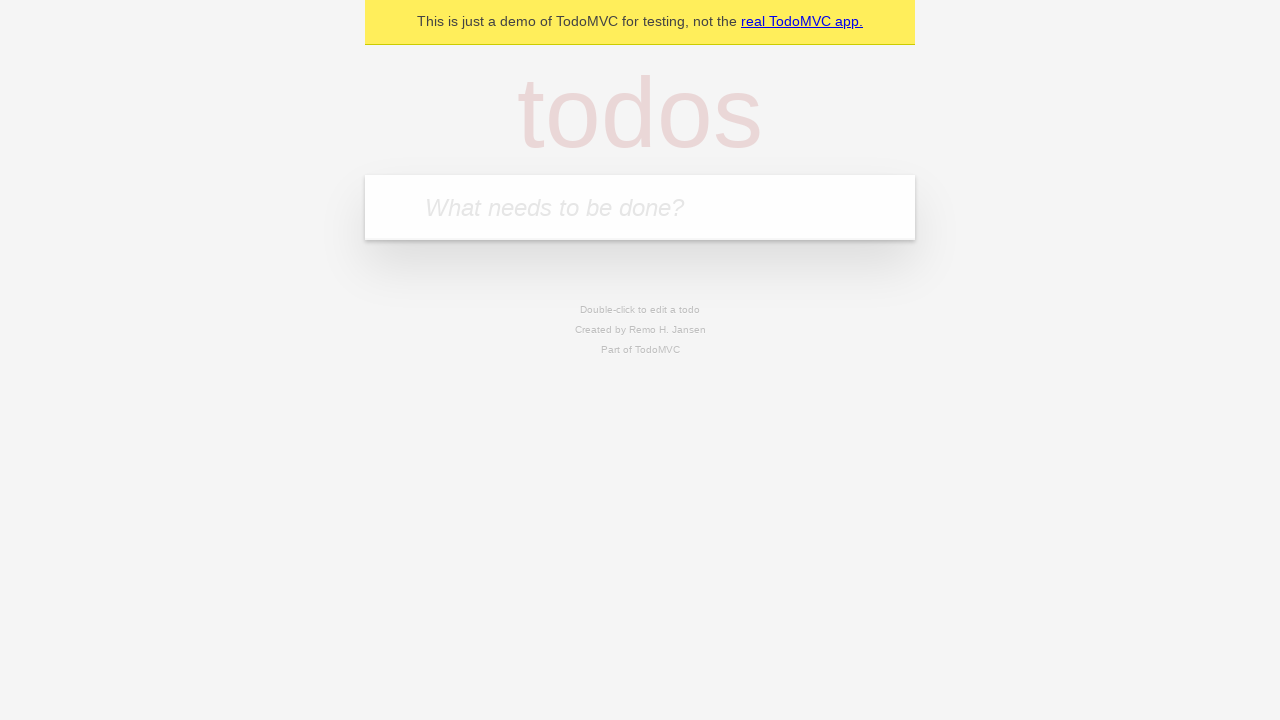

Filled todo input with 'buy some cheese' on internal:attr=[placeholder="What needs to be done?"i]
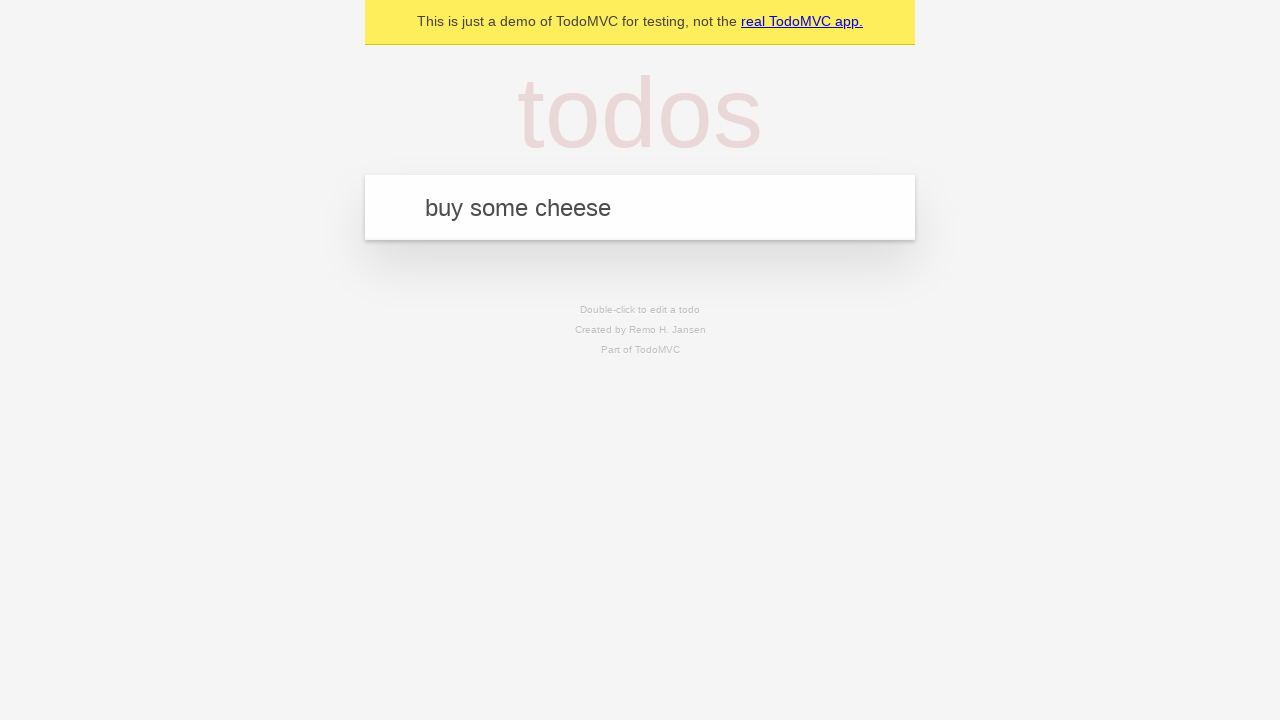

Pressed Enter to add first todo item on internal:attr=[placeholder="What needs to be done?"i]
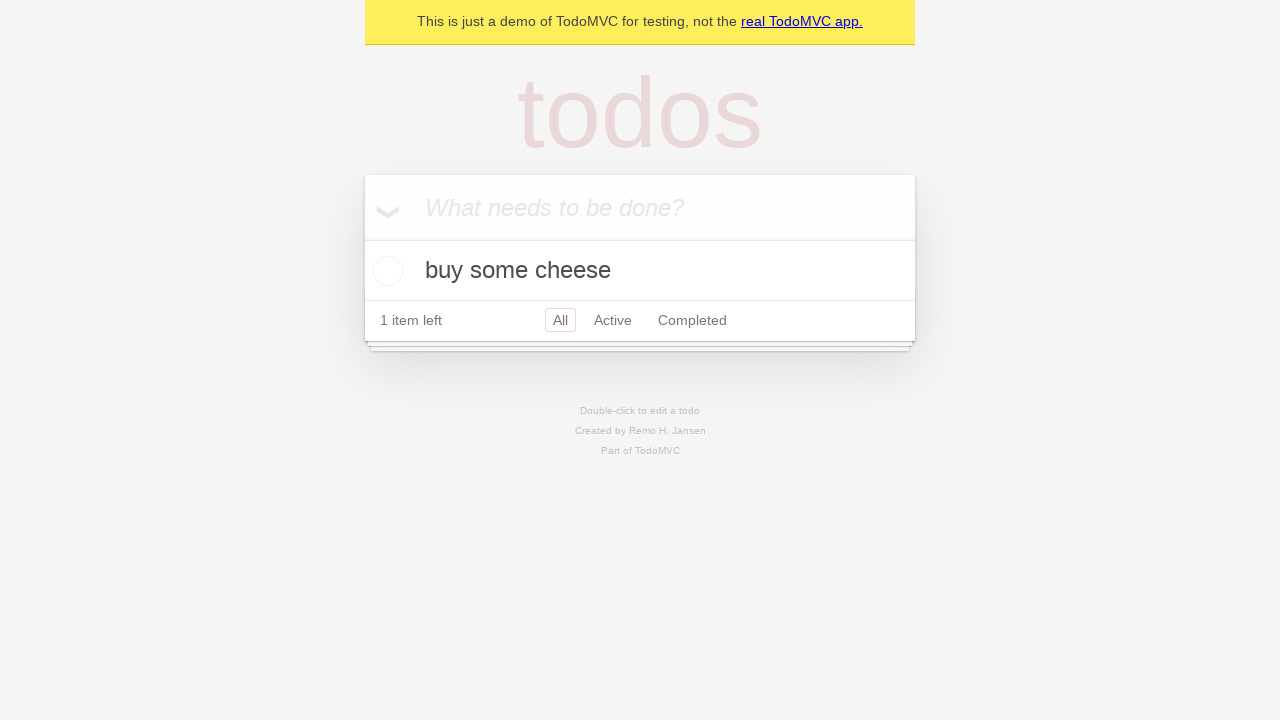

Filled todo input with 'feed the cat' on internal:attr=[placeholder="What needs to be done?"i]
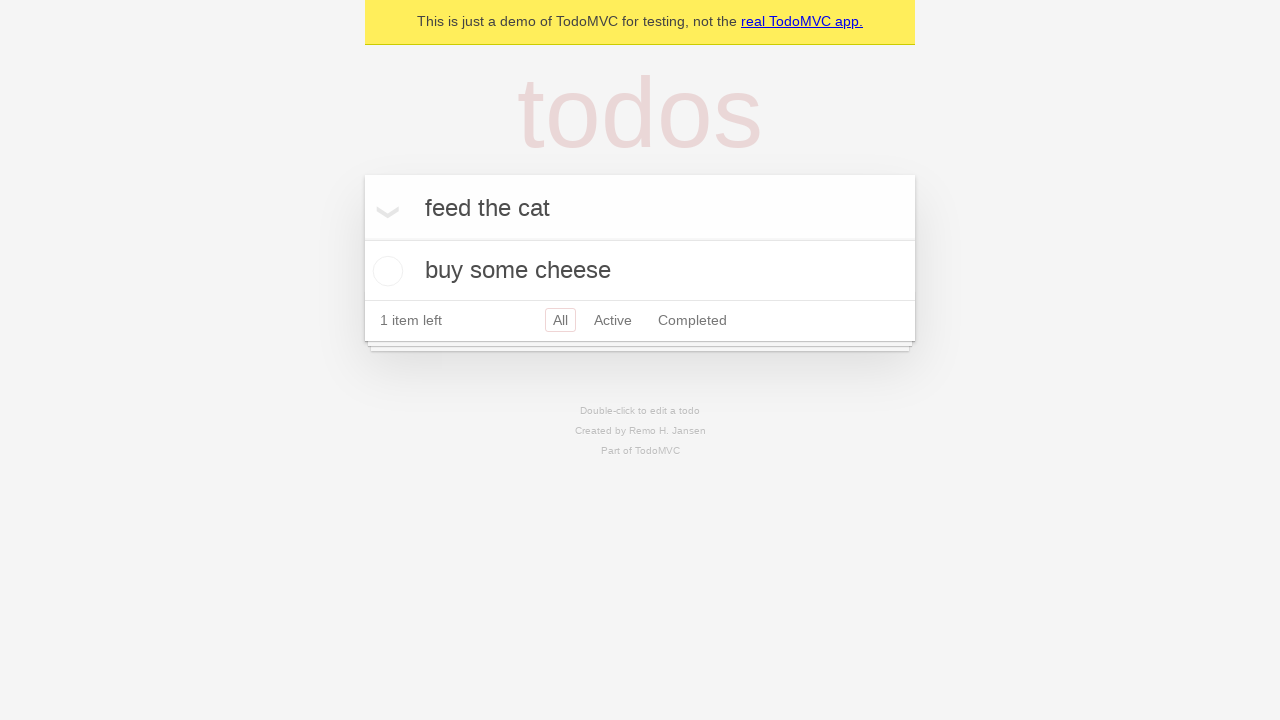

Pressed Enter to add second todo item on internal:attr=[placeholder="What needs to be done?"i]
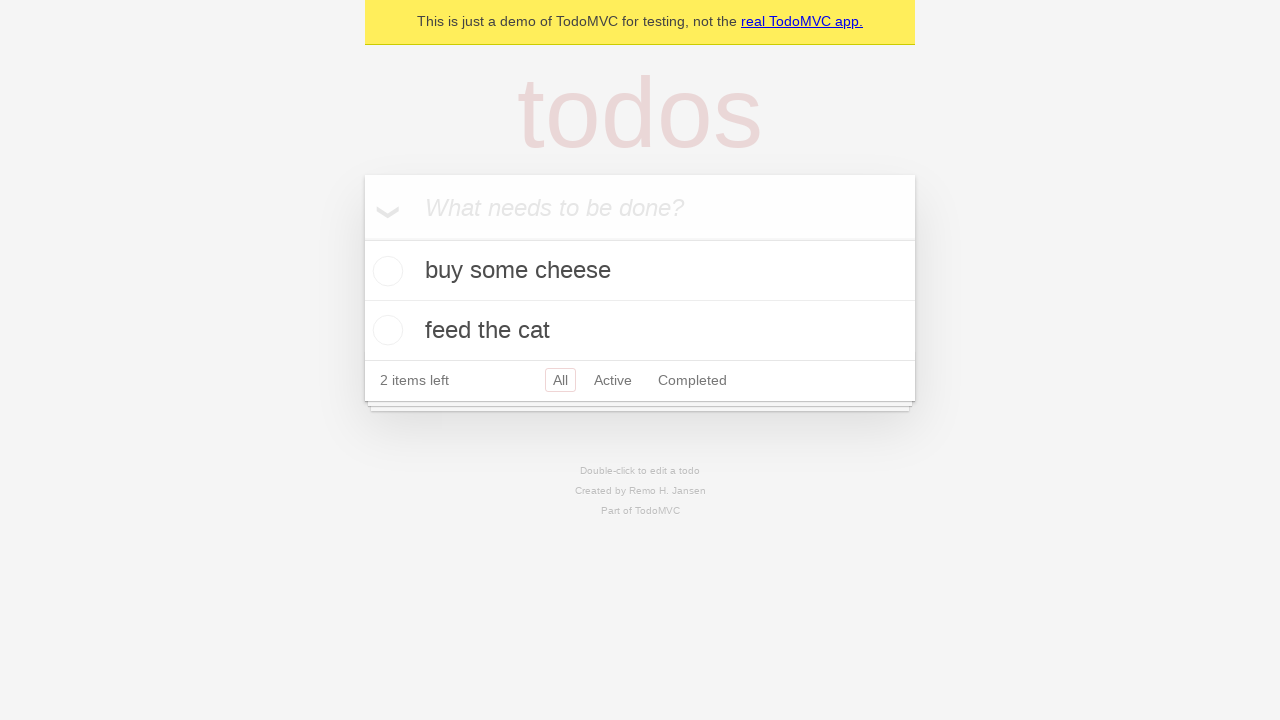

Filled todo input with 'book a doctors appointment' on internal:attr=[placeholder="What needs to be done?"i]
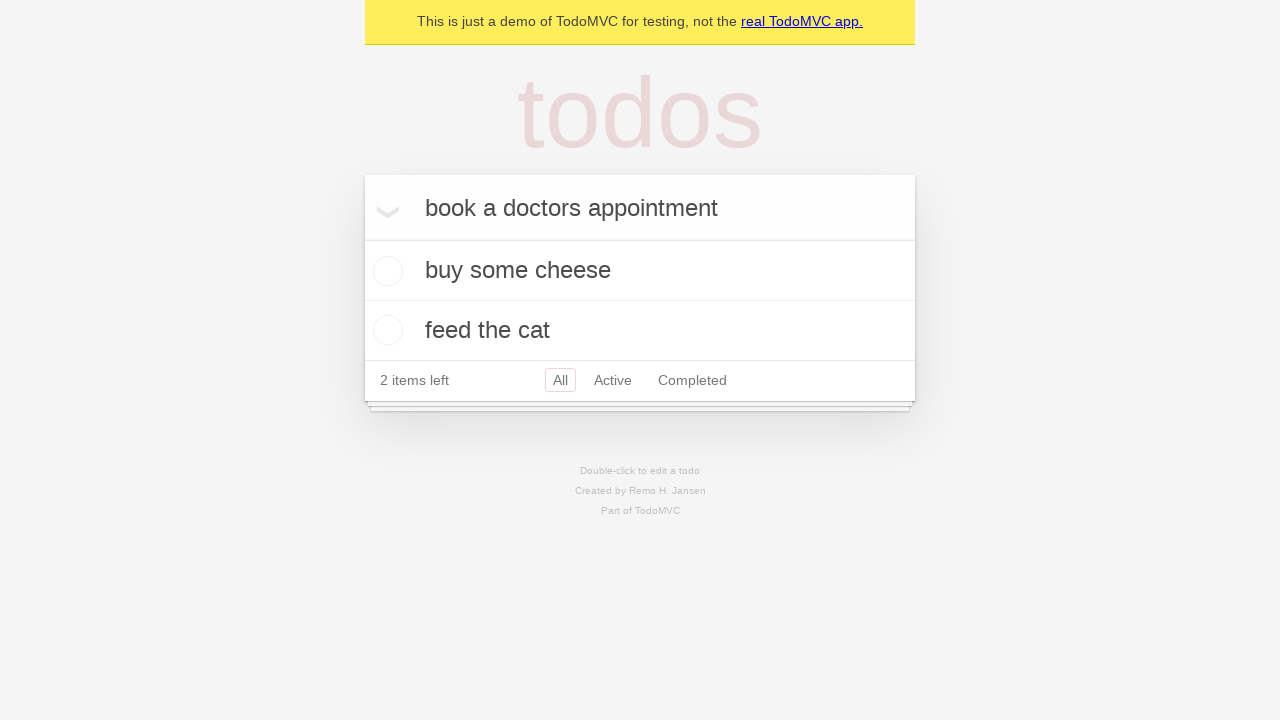

Pressed Enter to add third todo item on internal:attr=[placeholder="What needs to be done?"i]
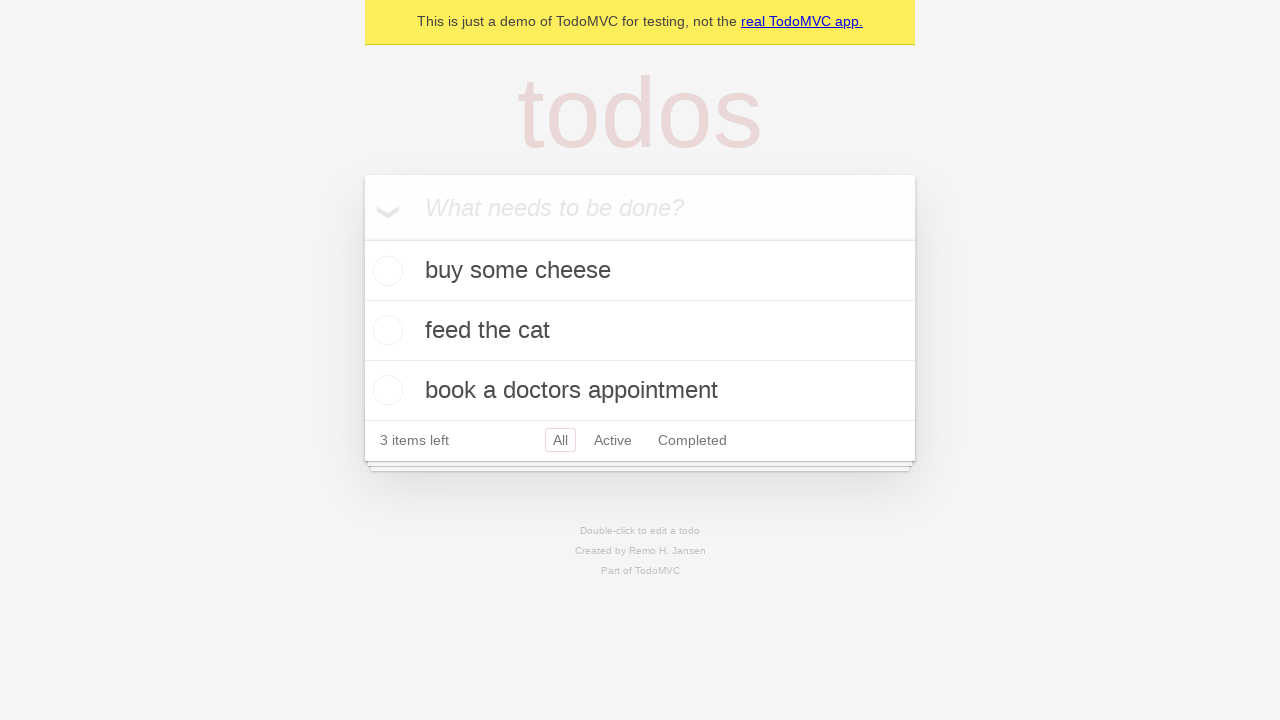

Waited for third todo item to appear
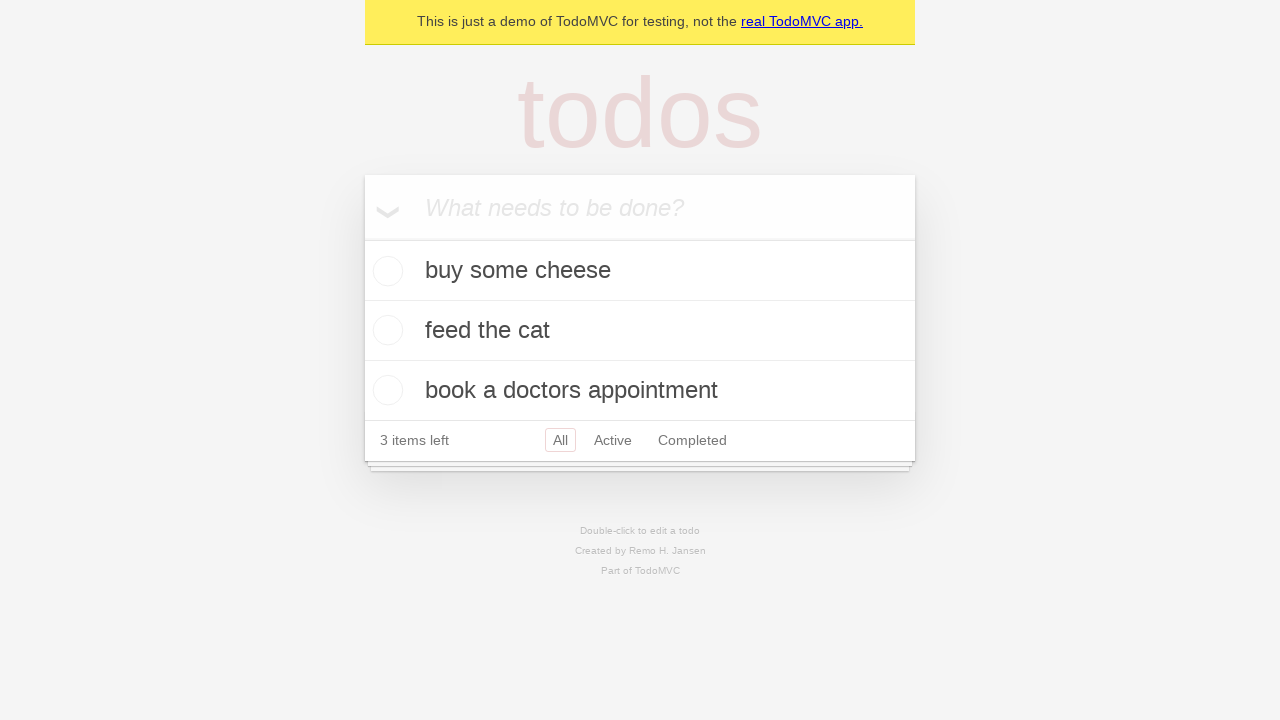

Checked second todo item as completed at (385, 330) on [data-testid='todo-item'] >> nth=1 >> internal:role=checkbox
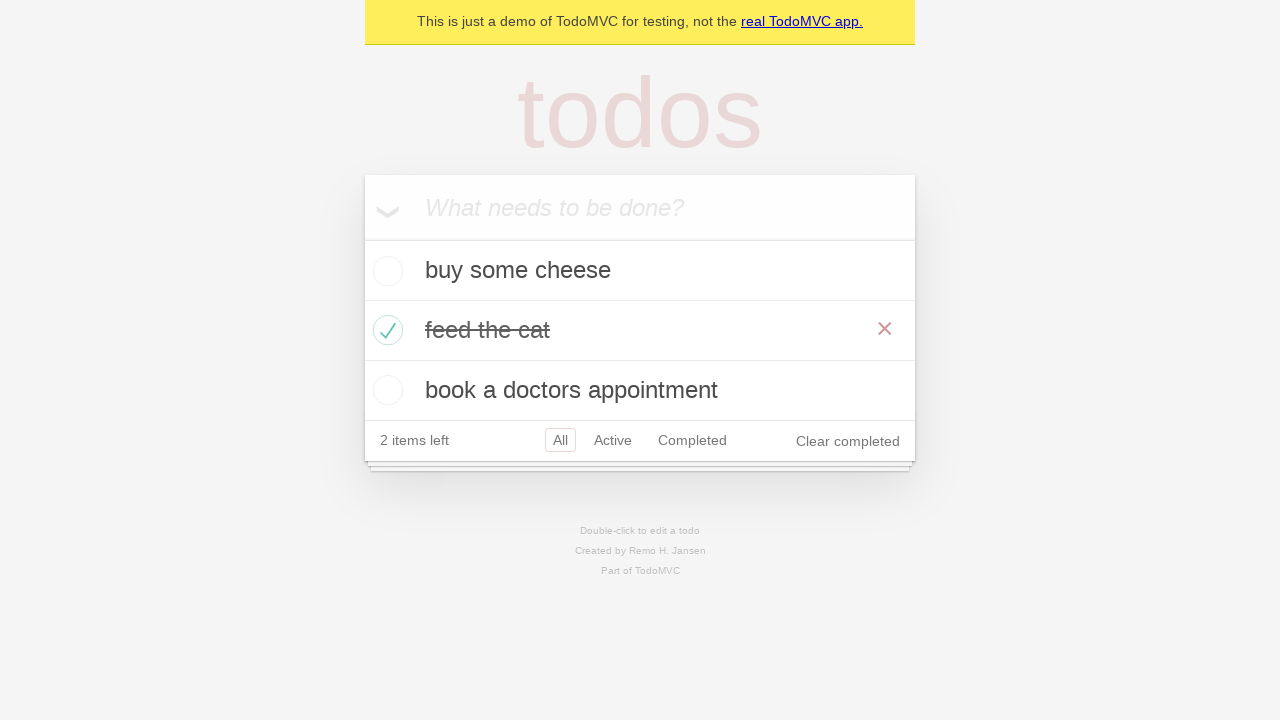

Clicked 'Clear completed' button to remove completed items at (848, 441) on internal:role=button[name="Clear completed"i]
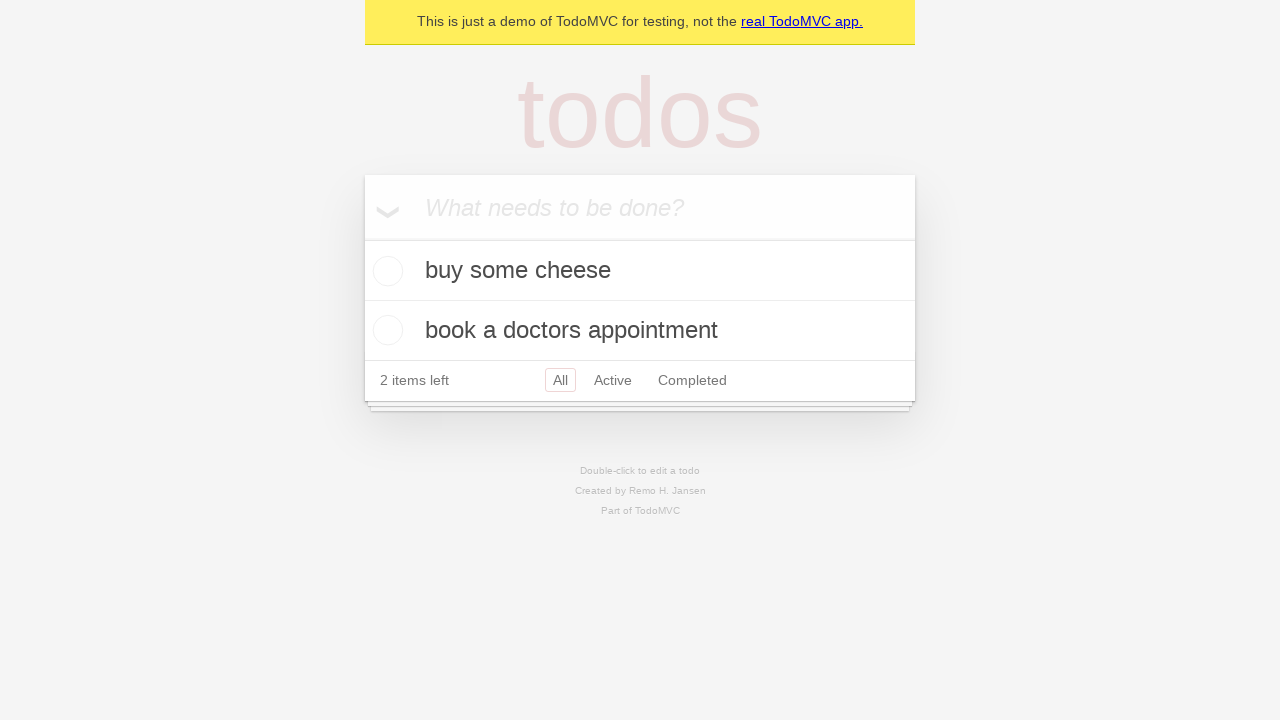

Verified that completed item was removed, 2 items remain in list
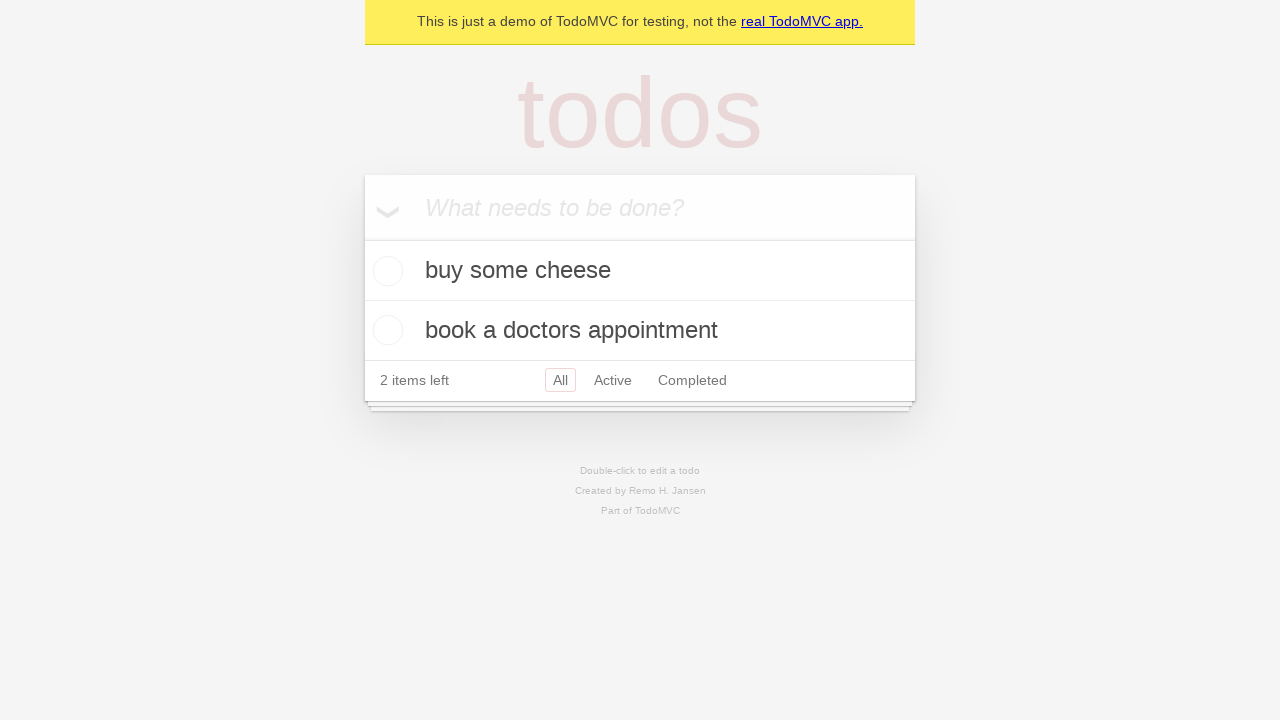

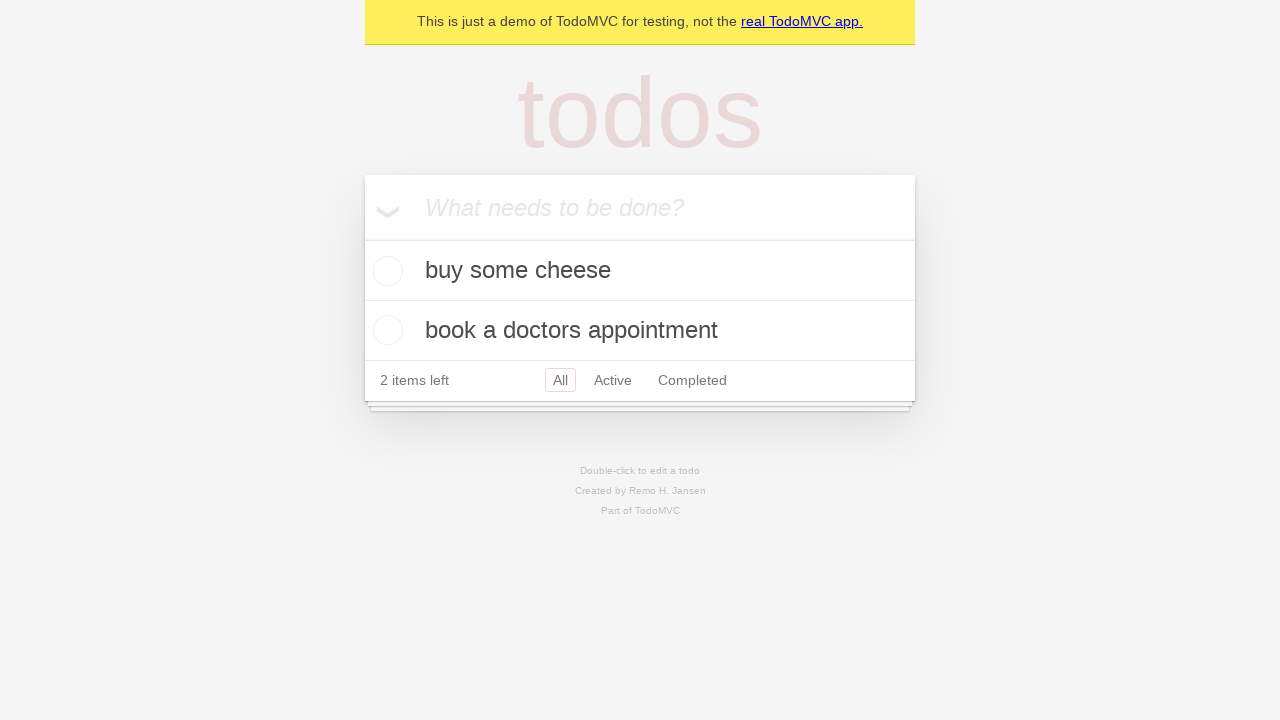